Tests dynamic element states by checking and unchecking a checkbox, removing it, then enabling and filling a disabled input field

Starting URL: https://the-internet.herokuapp.com/dynamic_controls

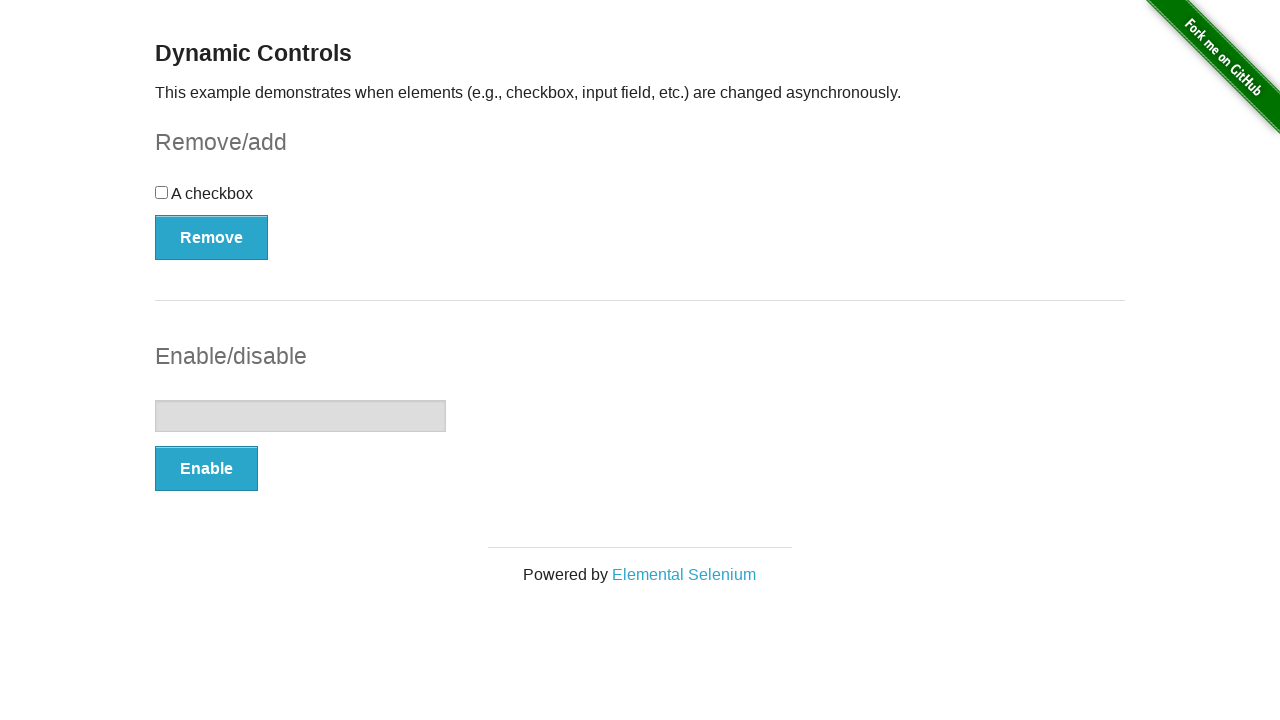

Located checkbox element
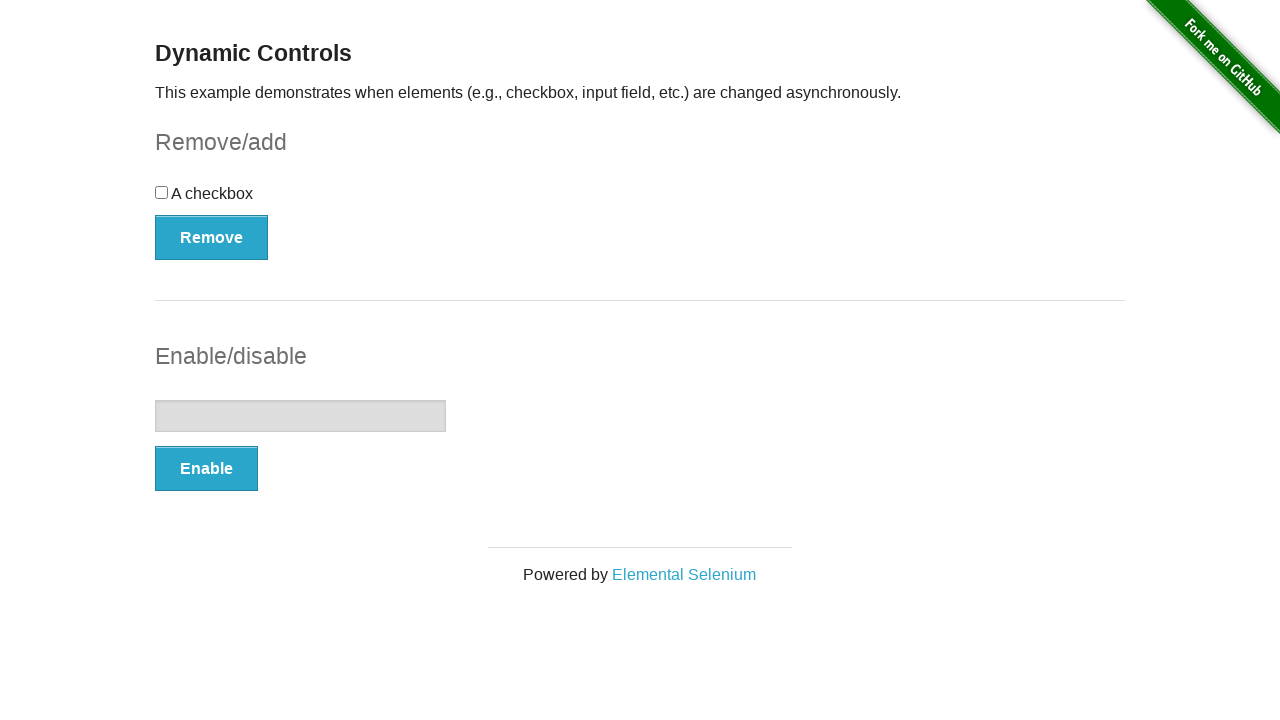

Checkbox was unchecked, clicked to check it at (162, 192) on #checkbox-example #checkbox input
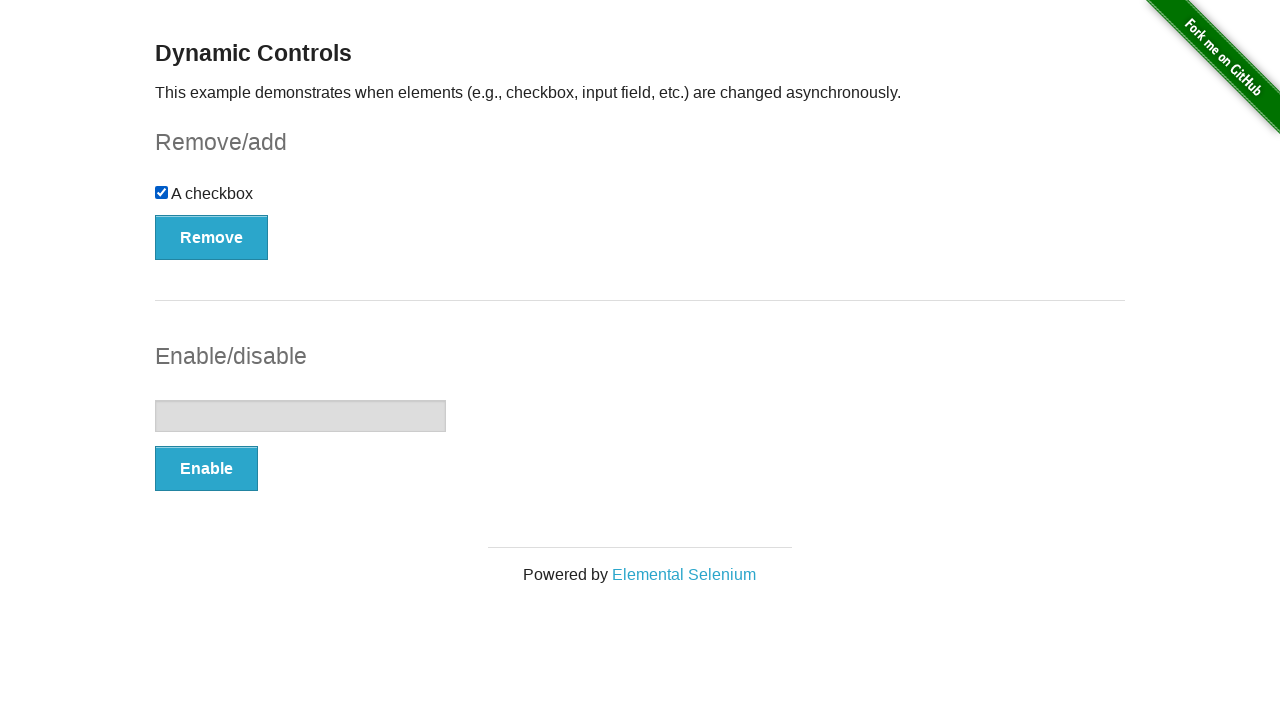

Checkbox is now confirmed as checked
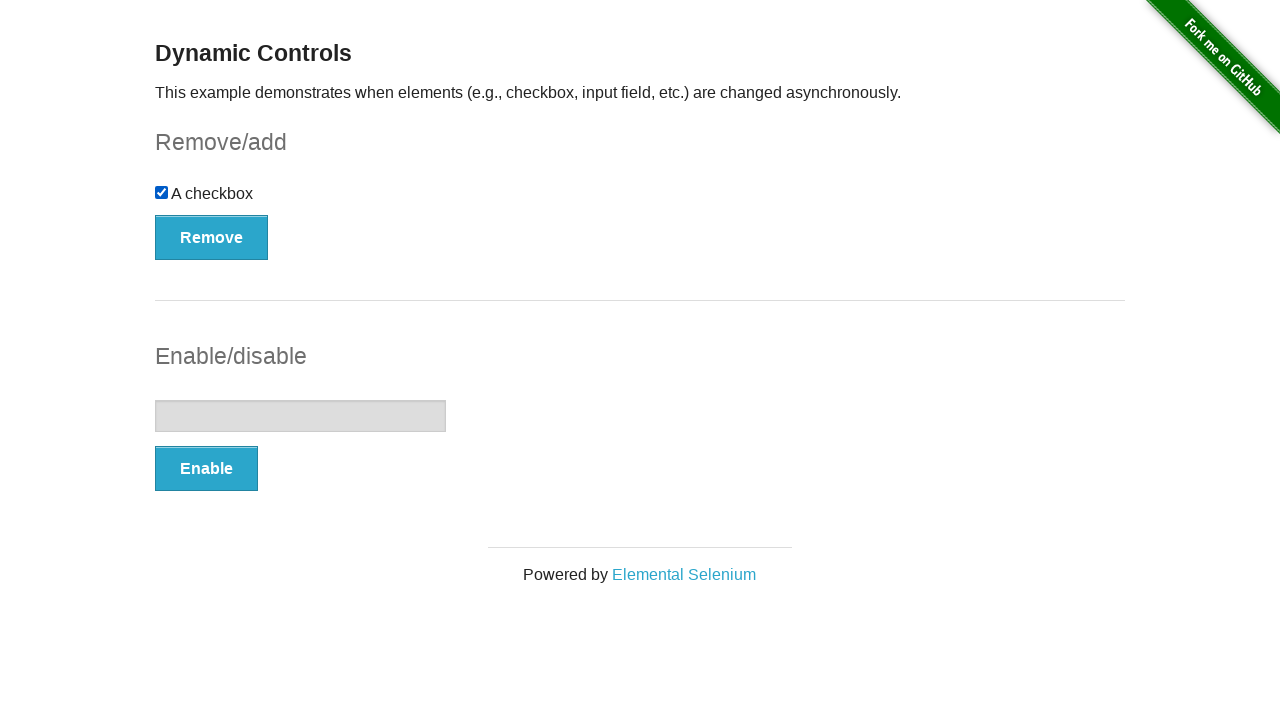

Clicked remove button to hide checkbox at (212, 237) on #checkbox-example button
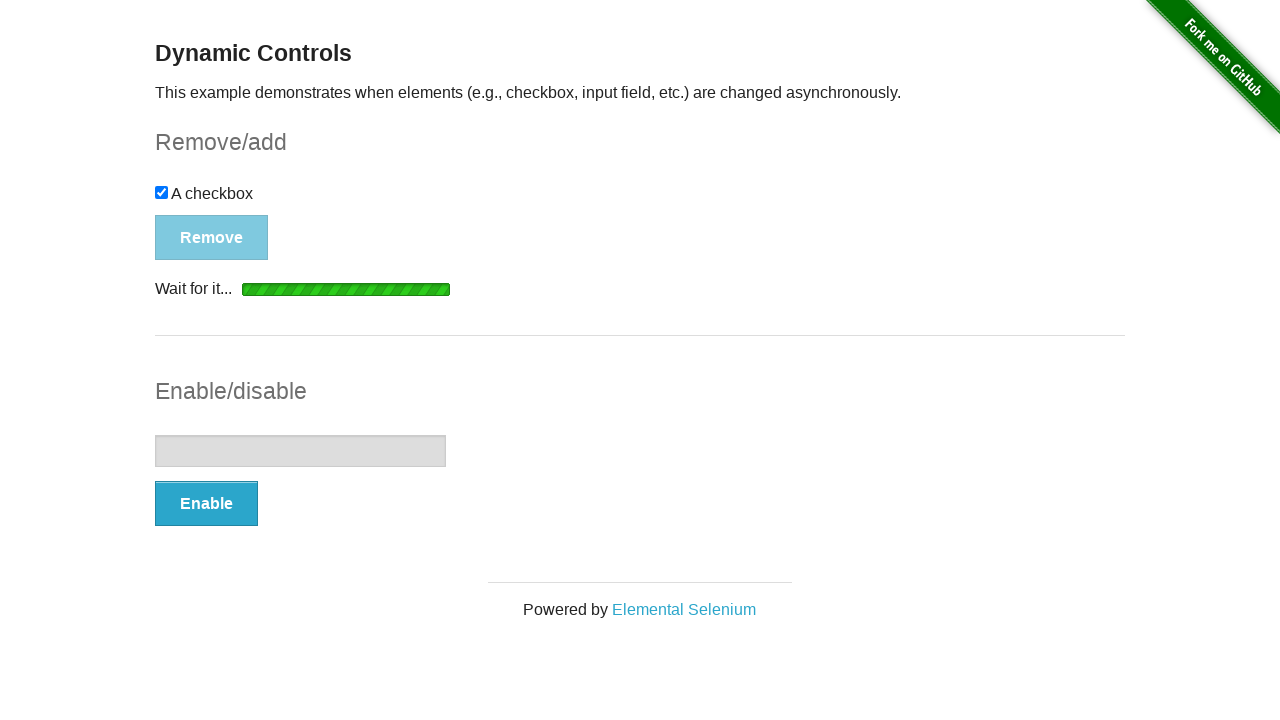

Checkbox element is now hidden
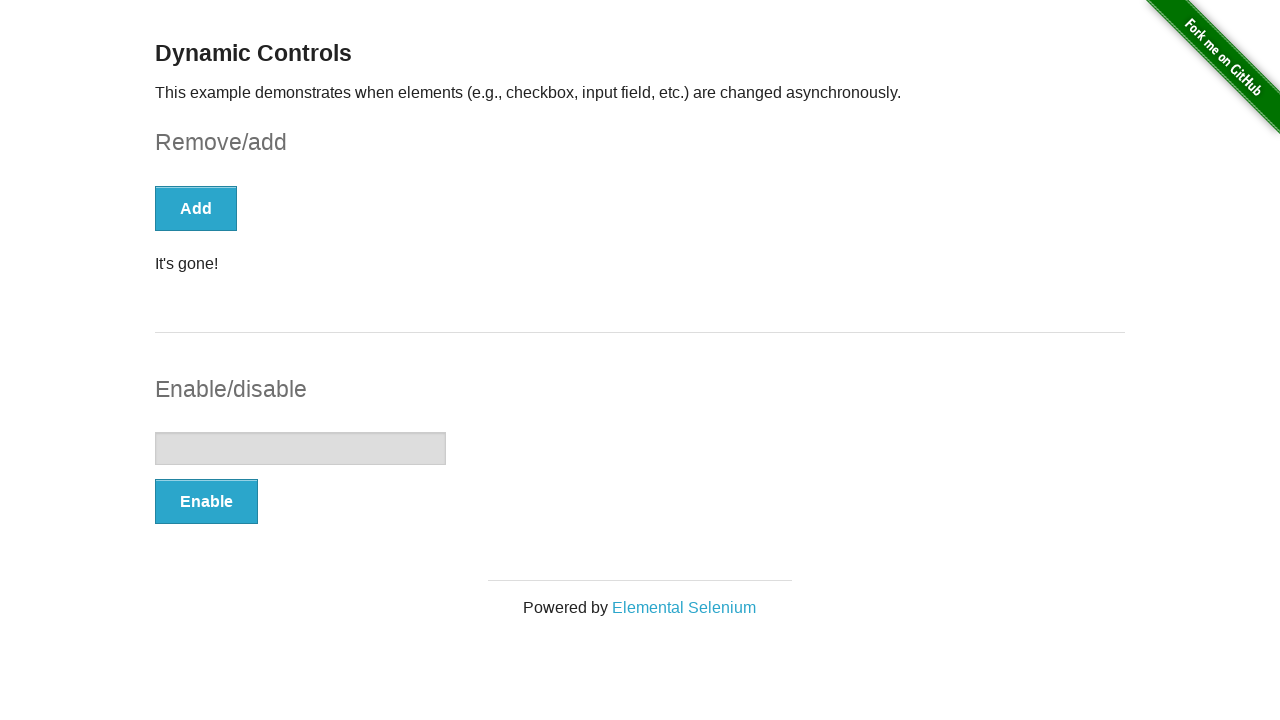

Located input field element
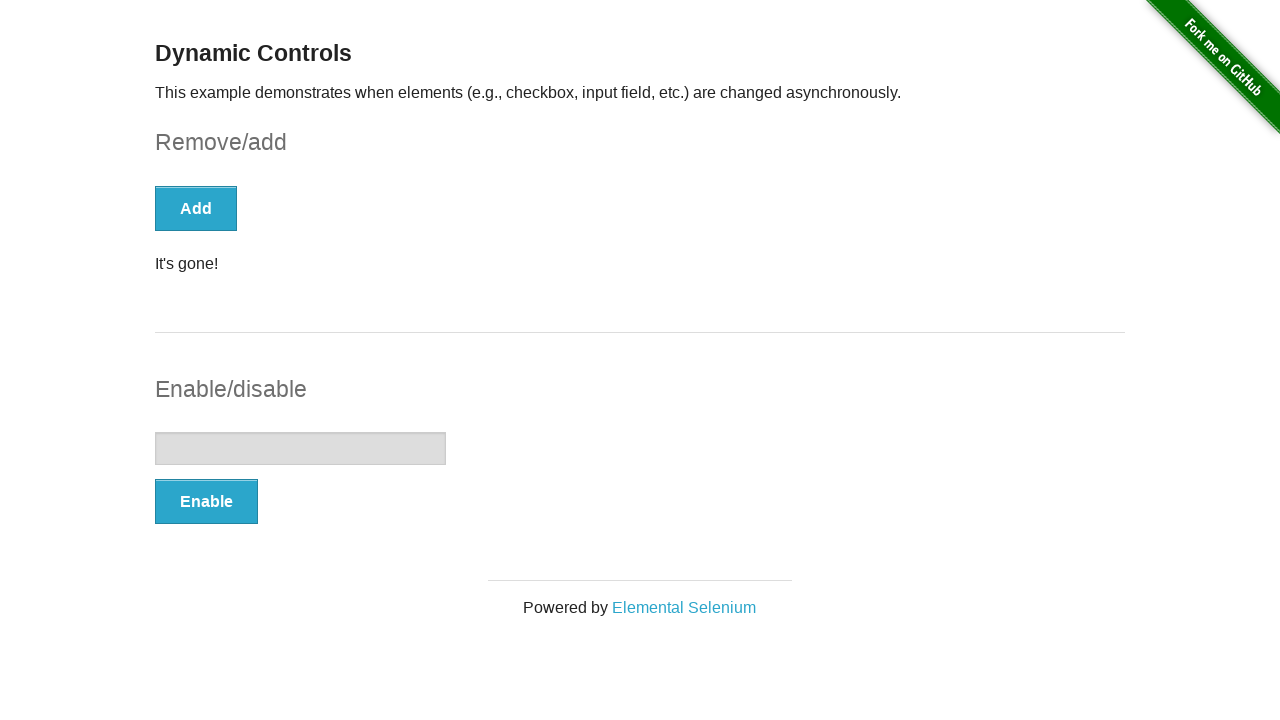

Located enable button element
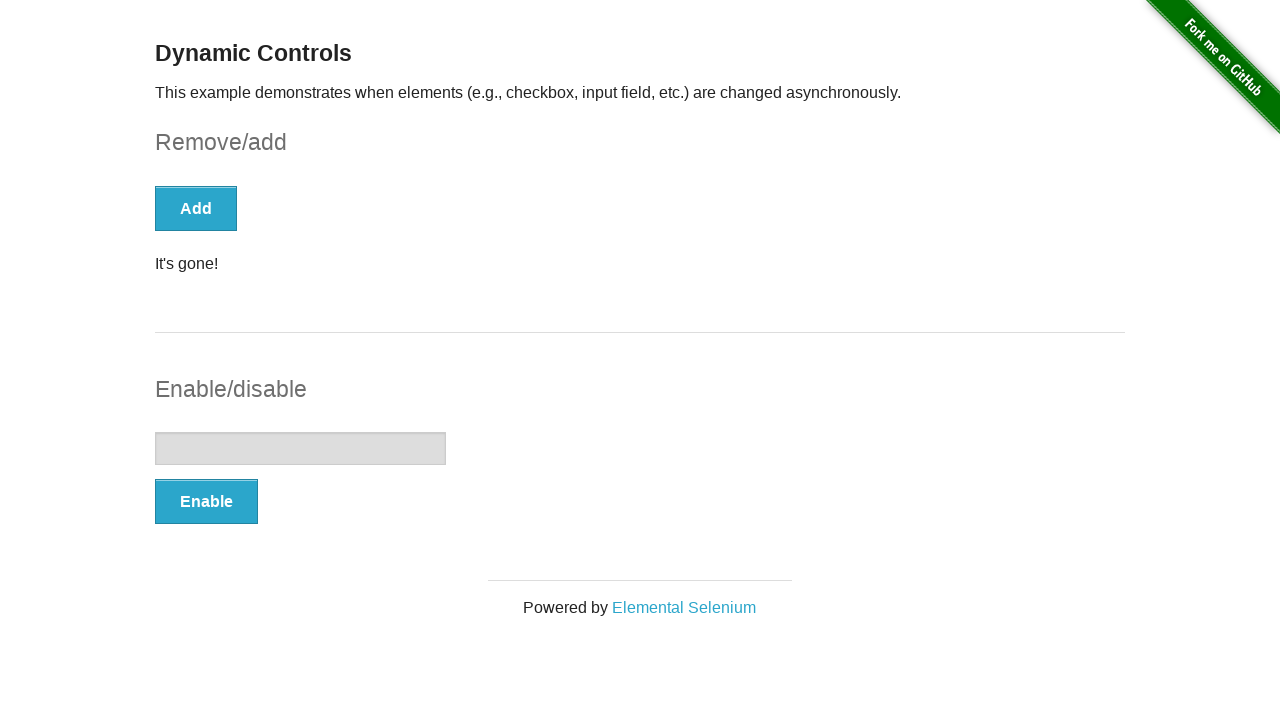

Input field is disabled, clicked enable button at (206, 501) on xpath=//form[@id='input-example']//button[@type='button']
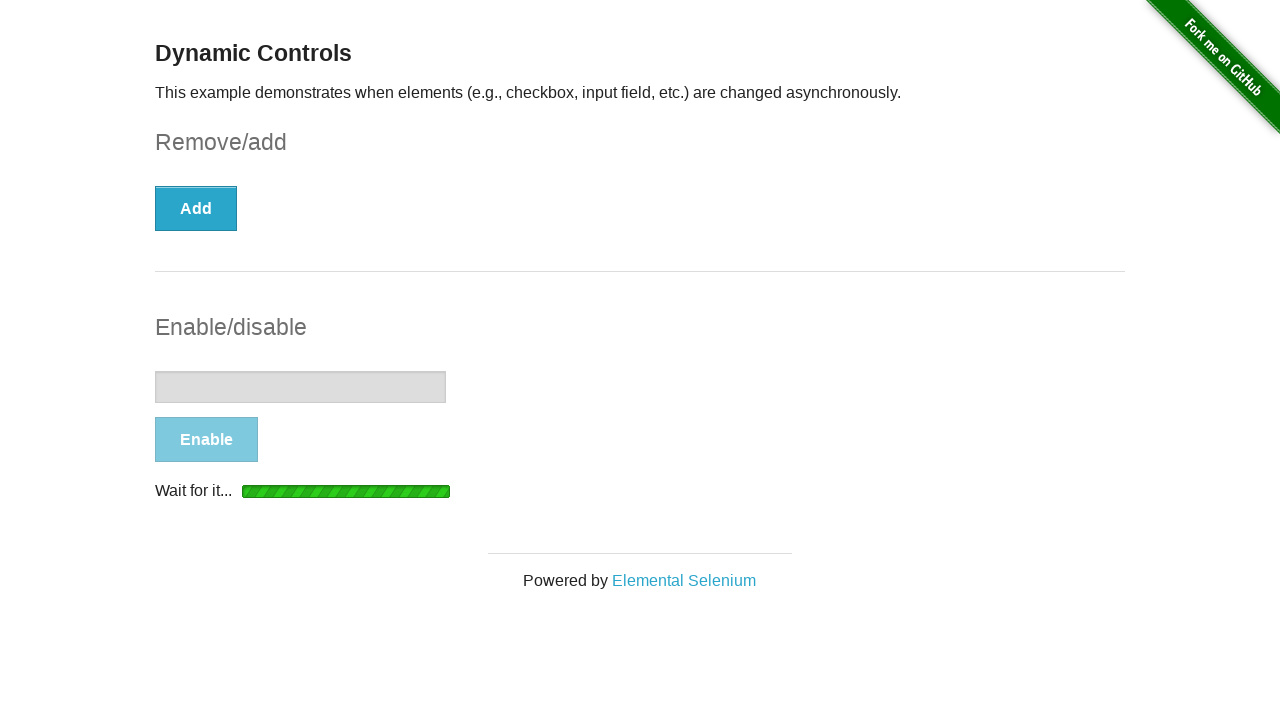

Input field is now enabled and visible
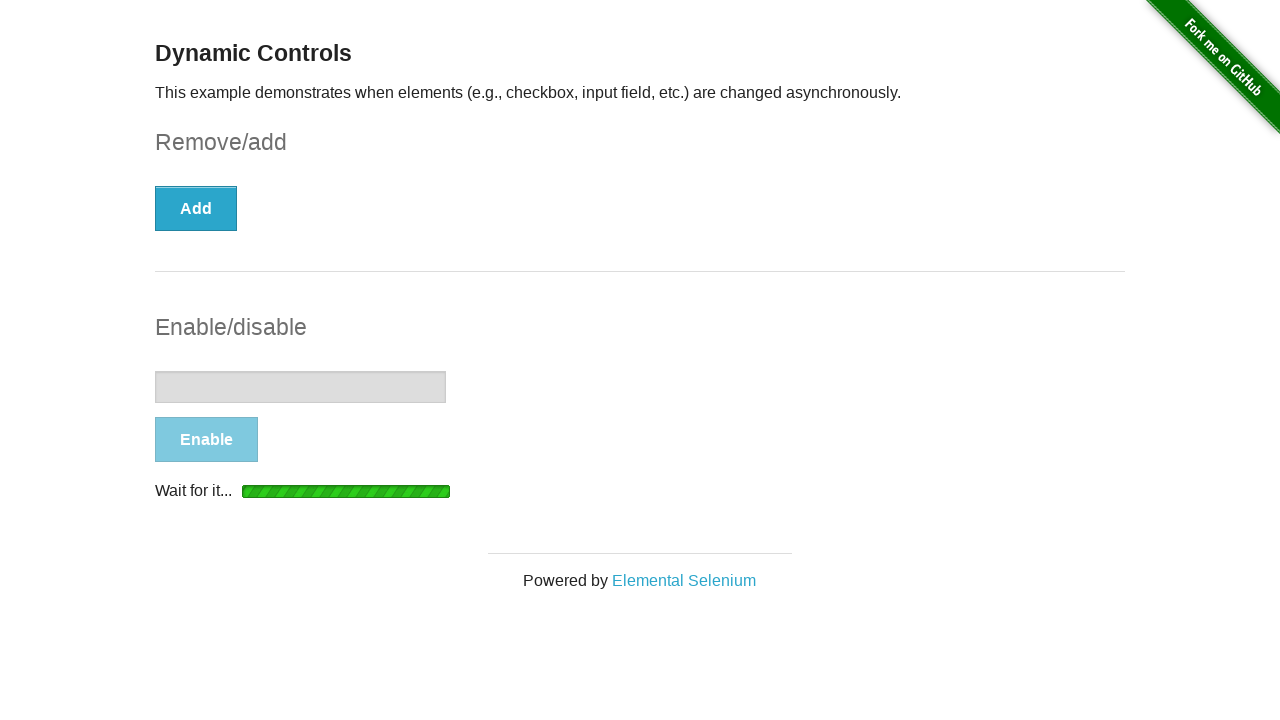

Filled input field with 'Automation test' on xpath=//form[@id='input-example']//input[@type='text']
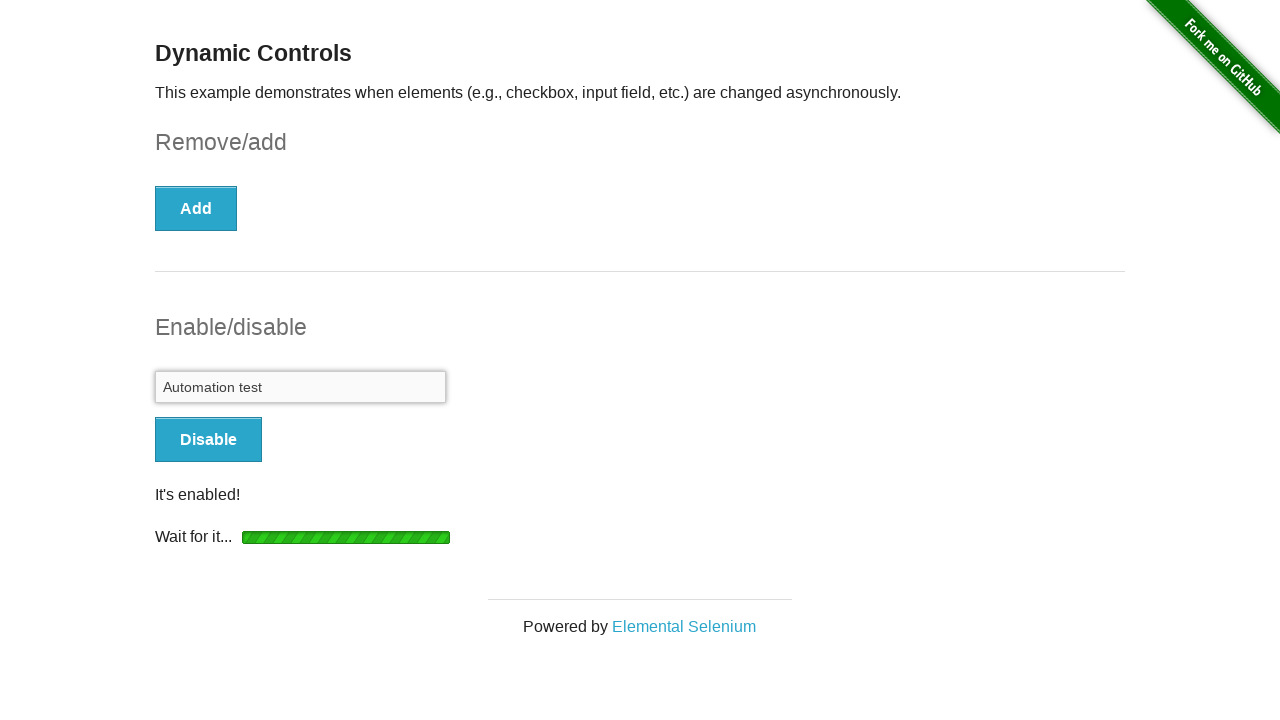

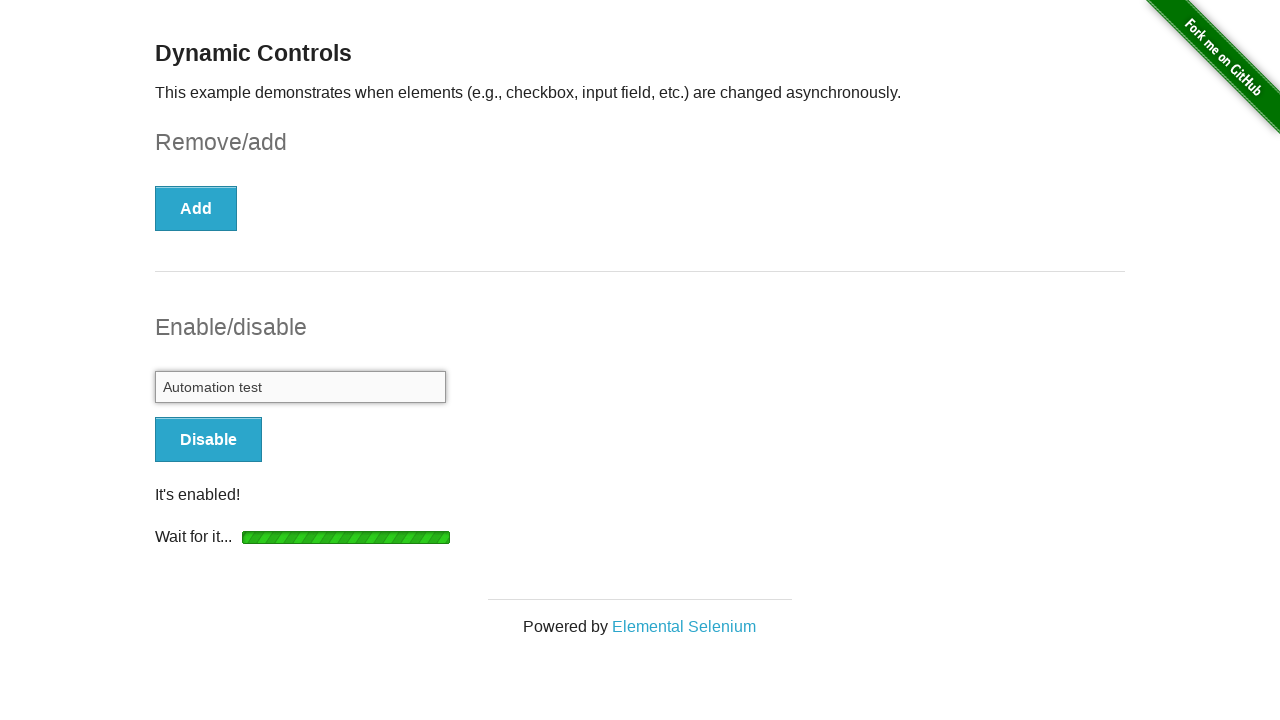